Clicks on the About Us link and verifies navigation by checking the new page title

Starting URL: https://v1.training-support.net/

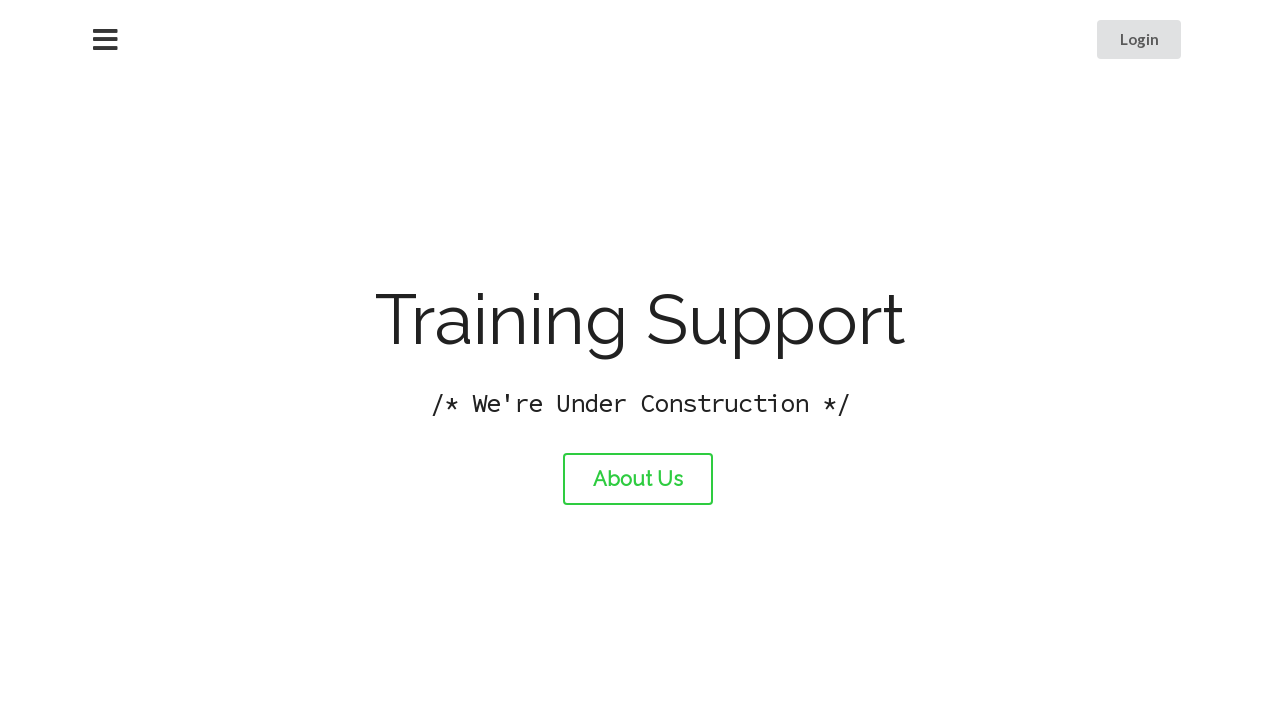

Clicked on the About Us link at (638, 479) on #about-link
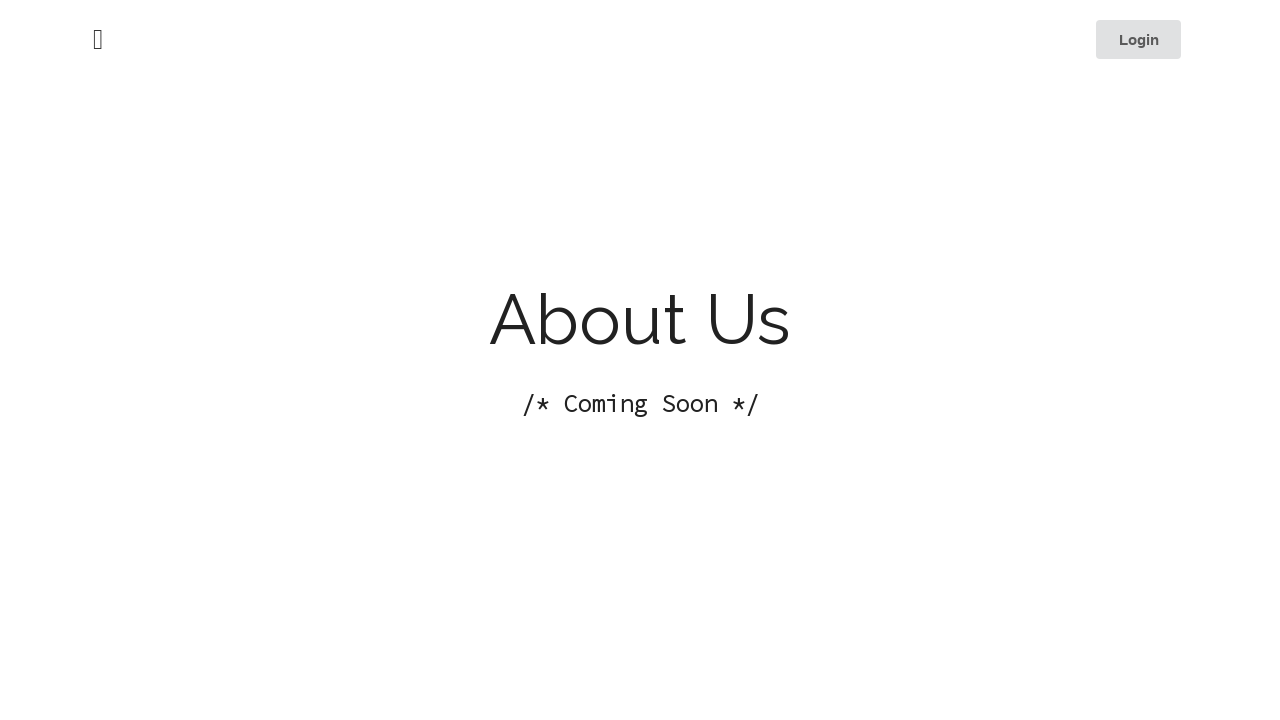

Retrieved page title: About Training Support
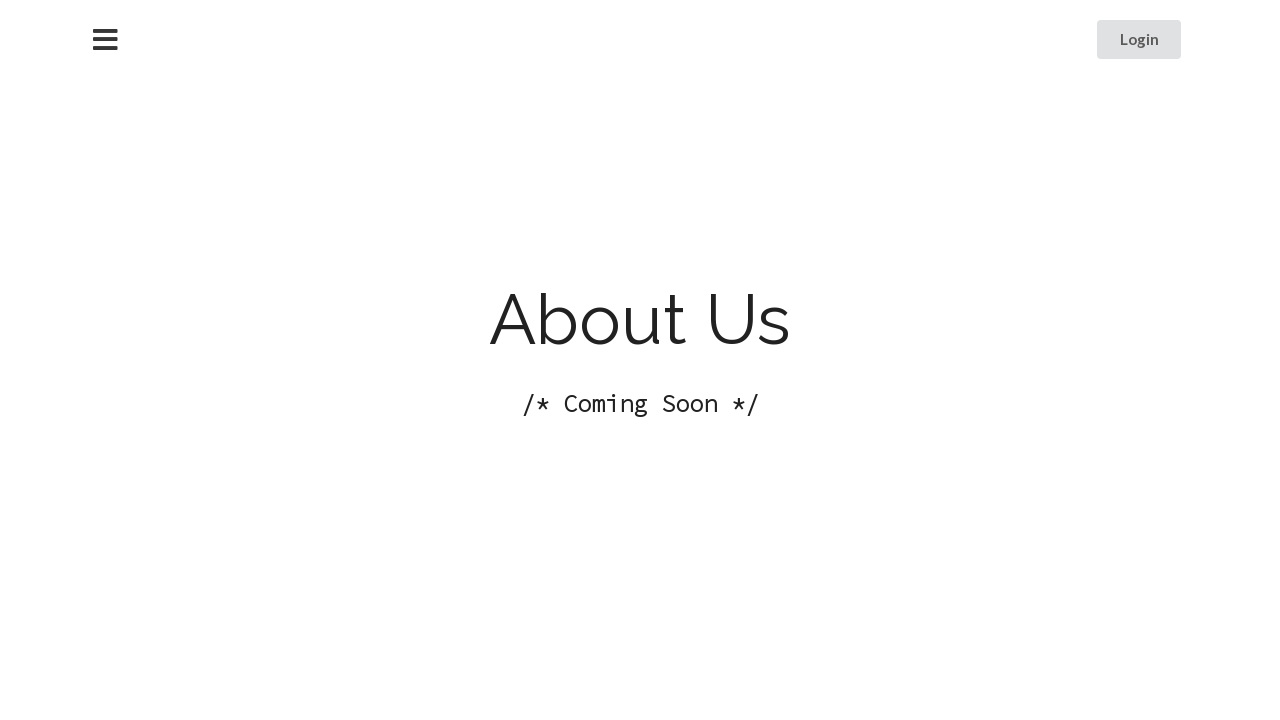

Verified navigation to About Us page with title: About Training Support
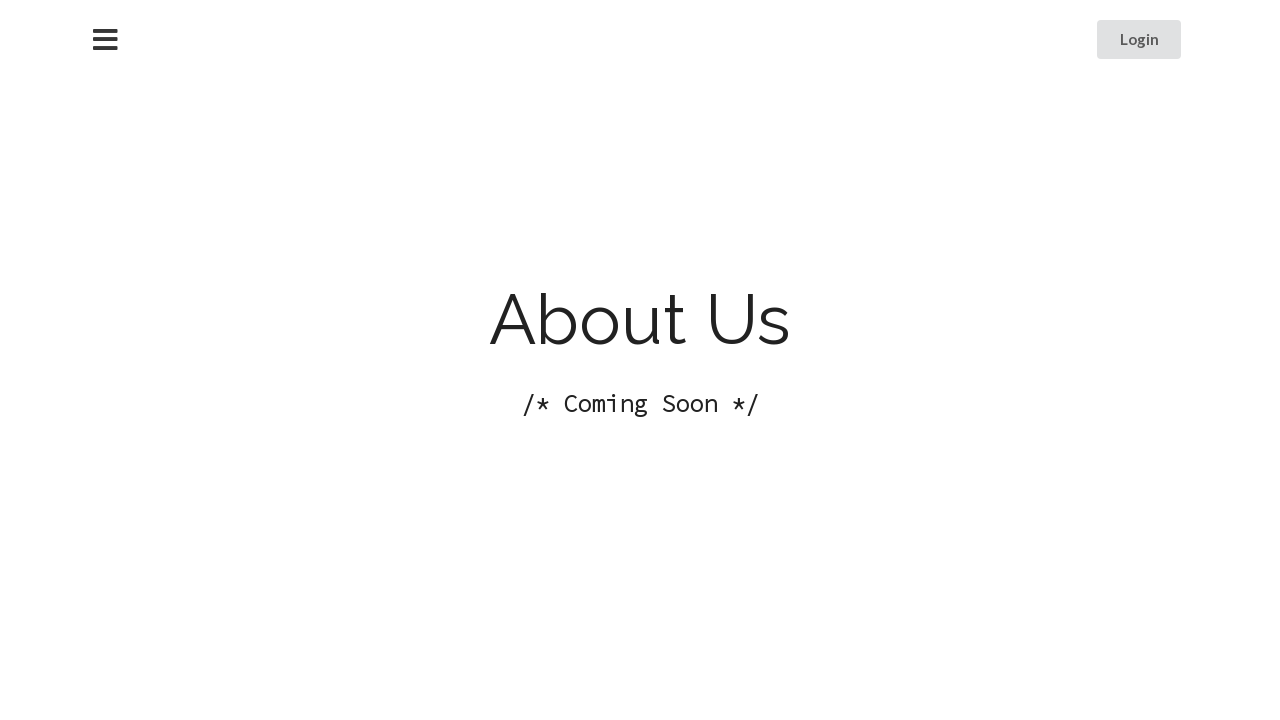

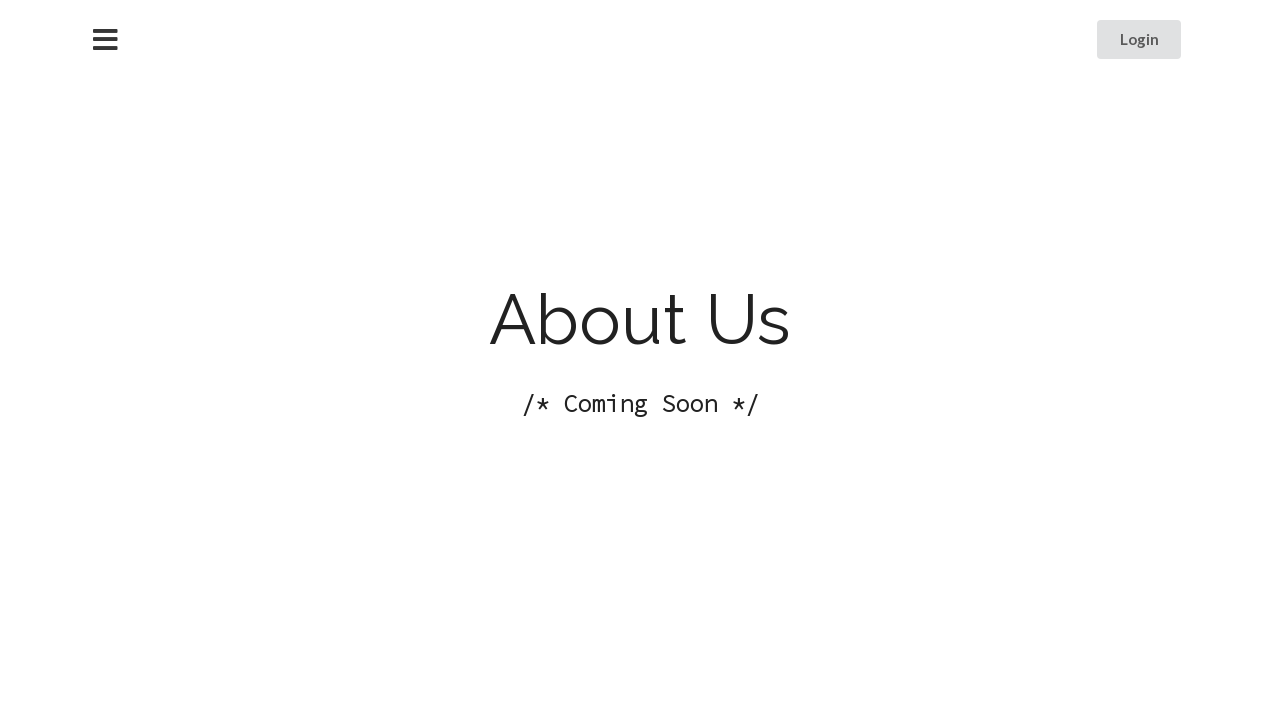